Tests mouse scroll functionality by scrolling down and then back up on the Playwright documentation page

Starting URL: https://playwright.dev/java/

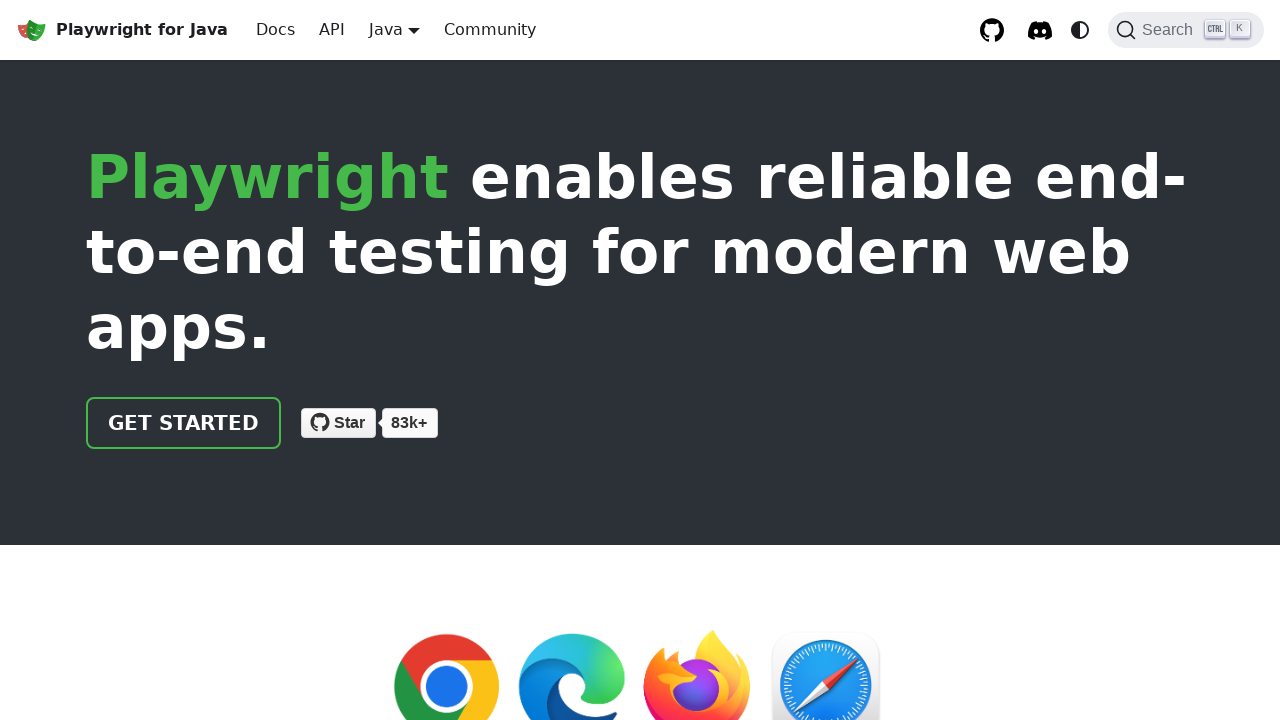

Scrolled down 600 pixels on Playwright documentation page
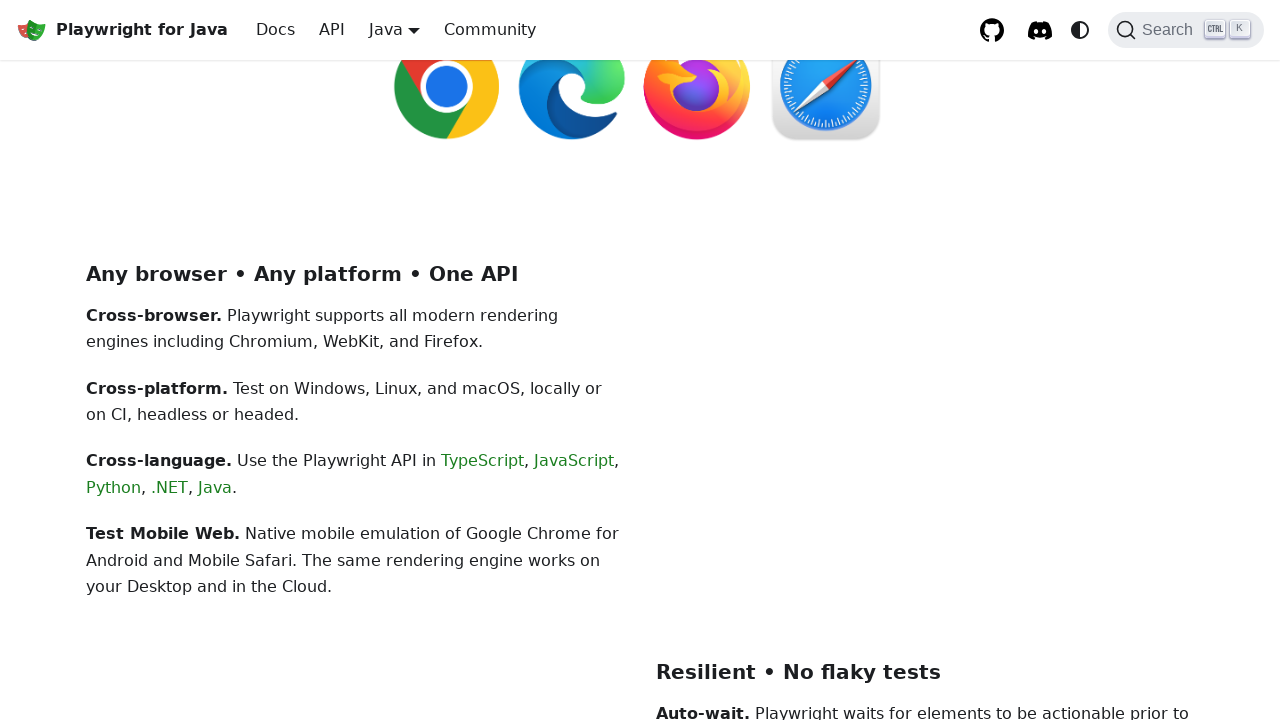

Waited 1000ms for page to stabilize
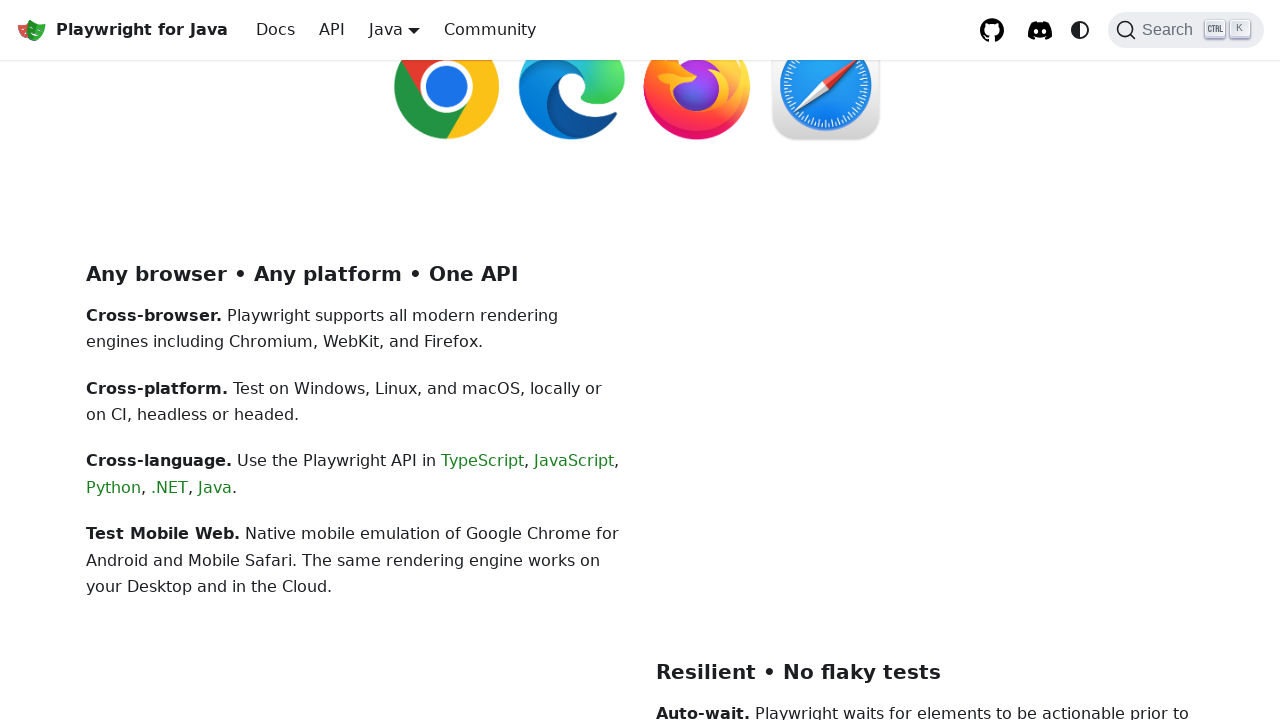

Scrolled back up 600 pixels to original position
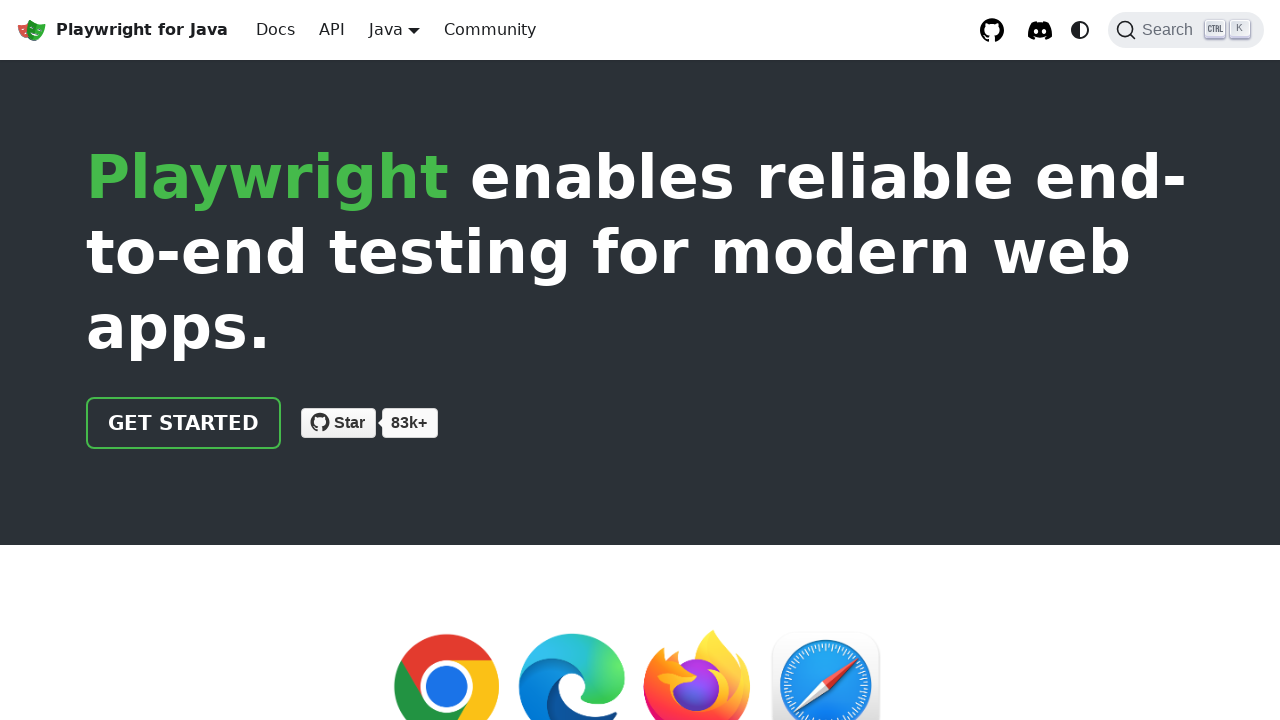

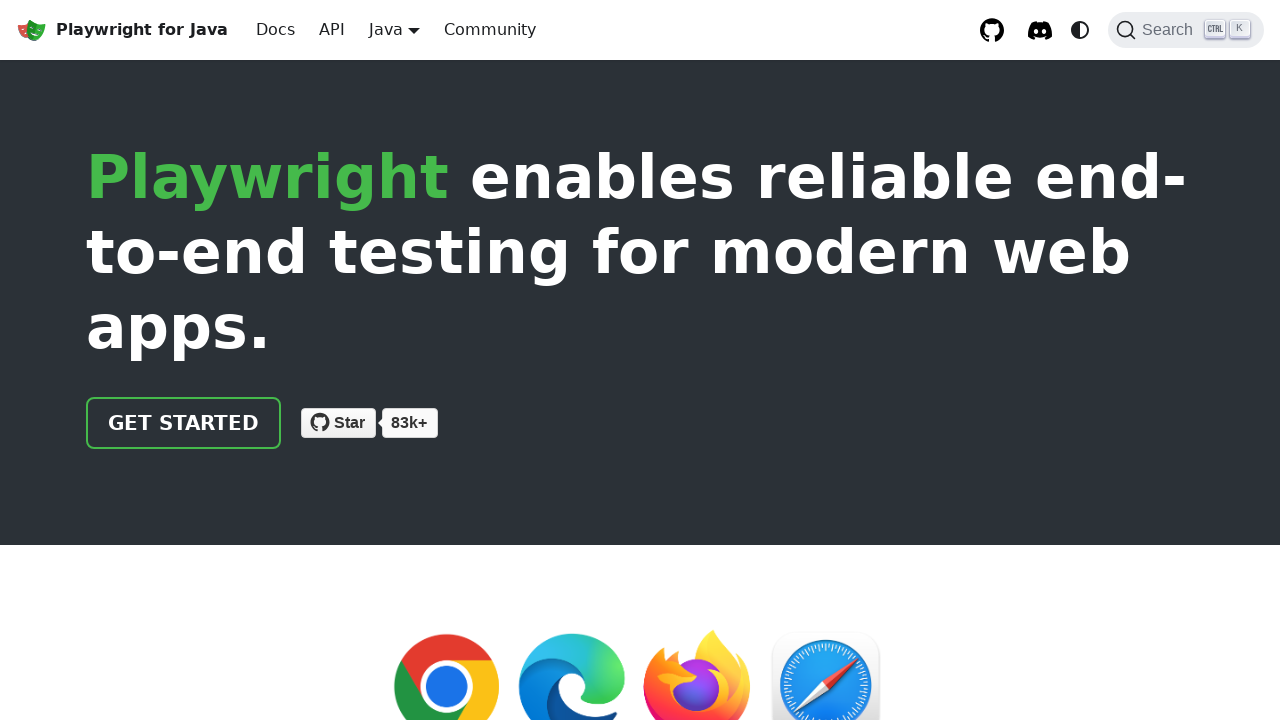